Tests that the Arqiva home page loads correctly by verifying the page title contains "Arqiva"

Starting URL: http://www.arqiva.com

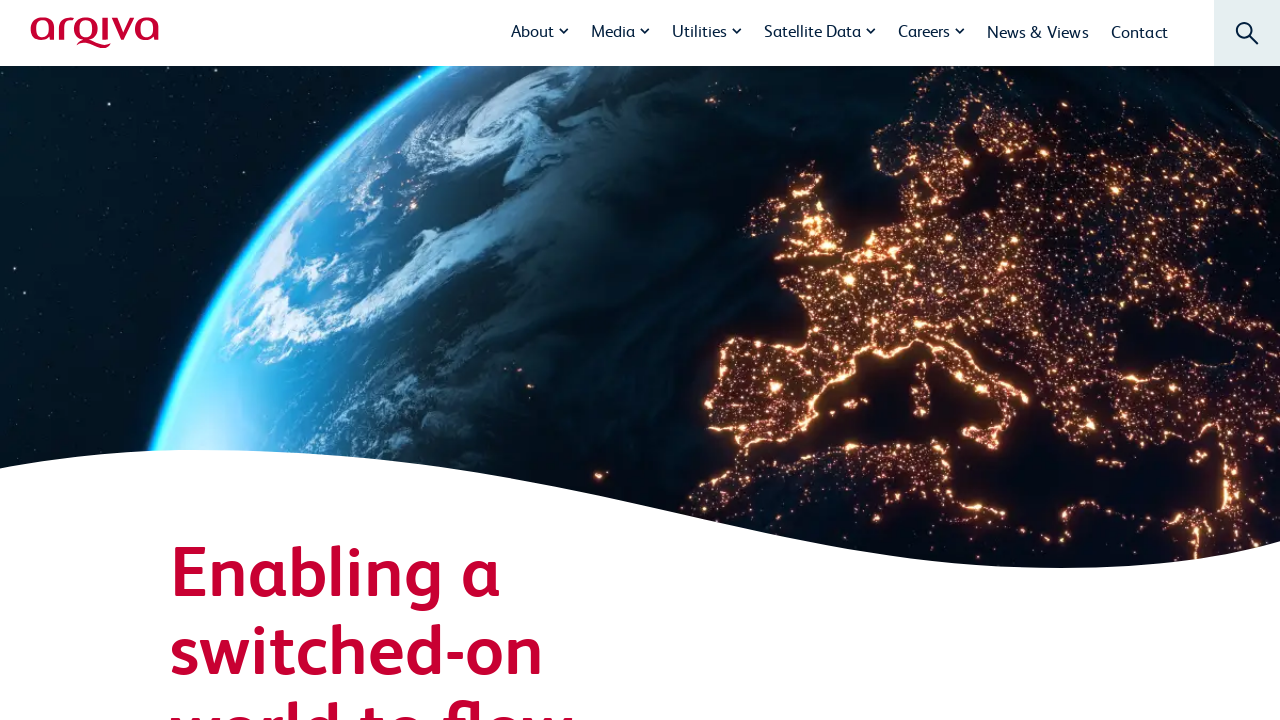

Navigated to Arqiva home page
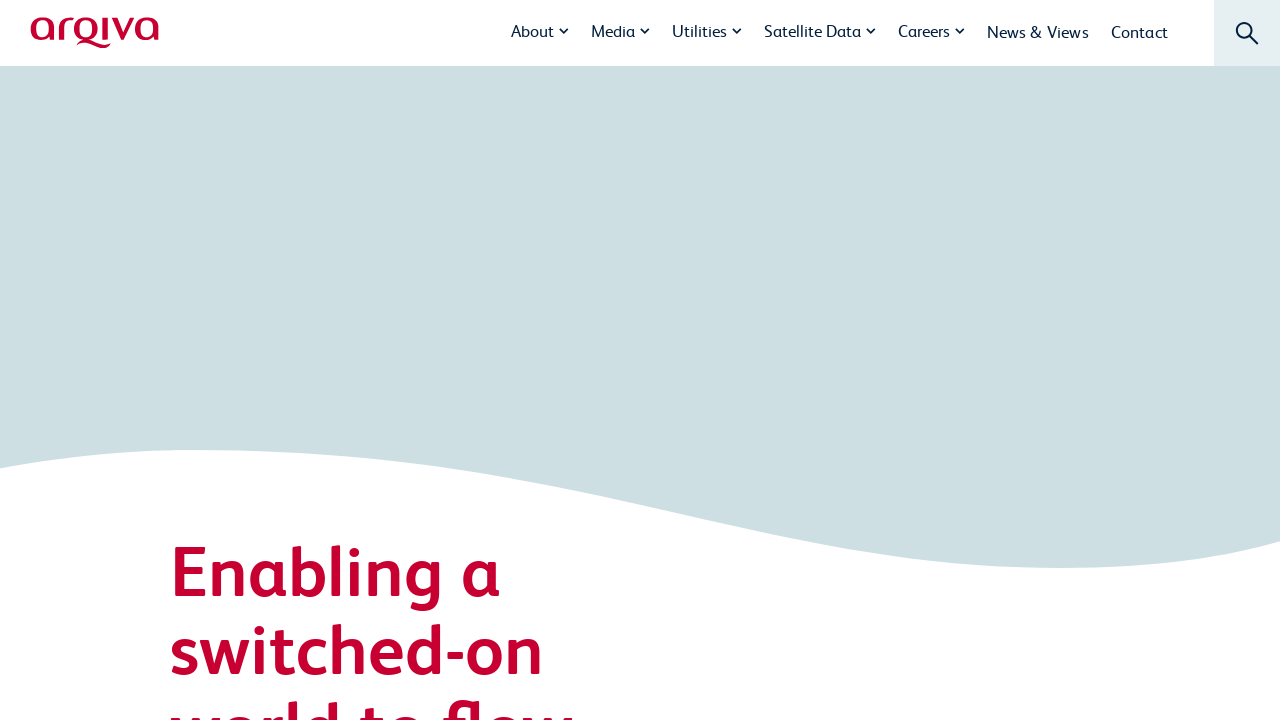

Verified page title contains 'Arqiva'
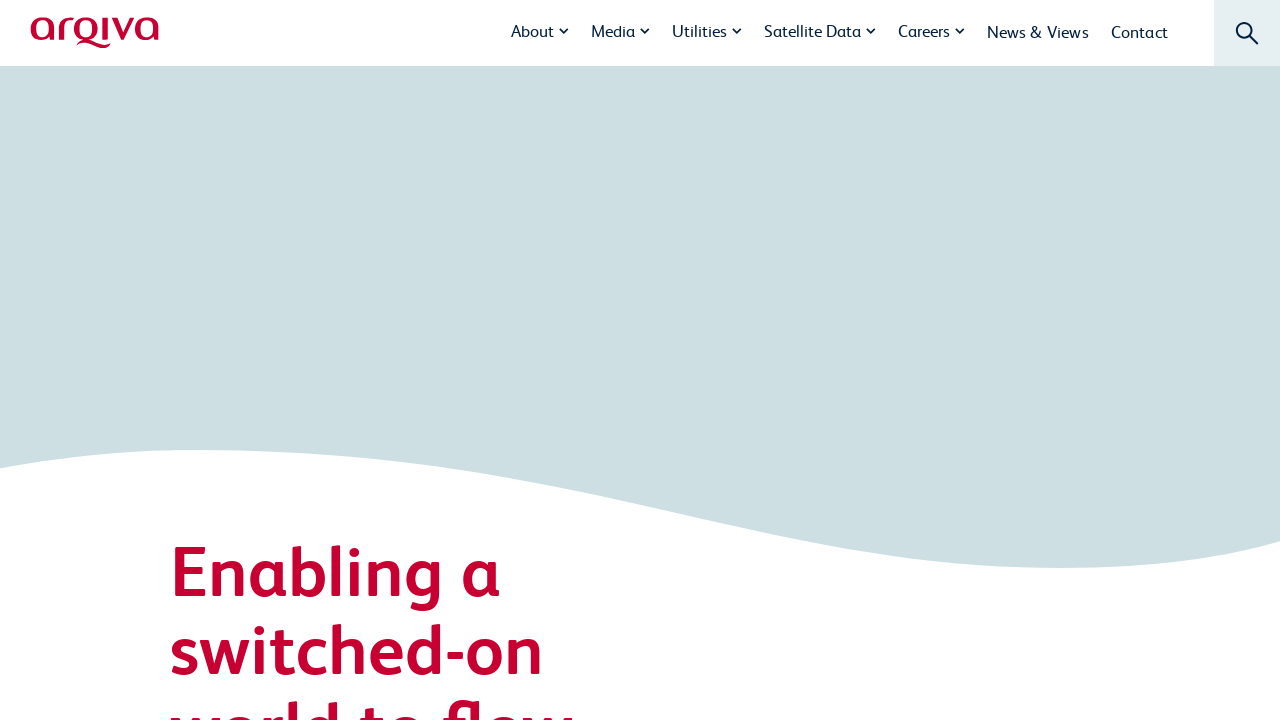

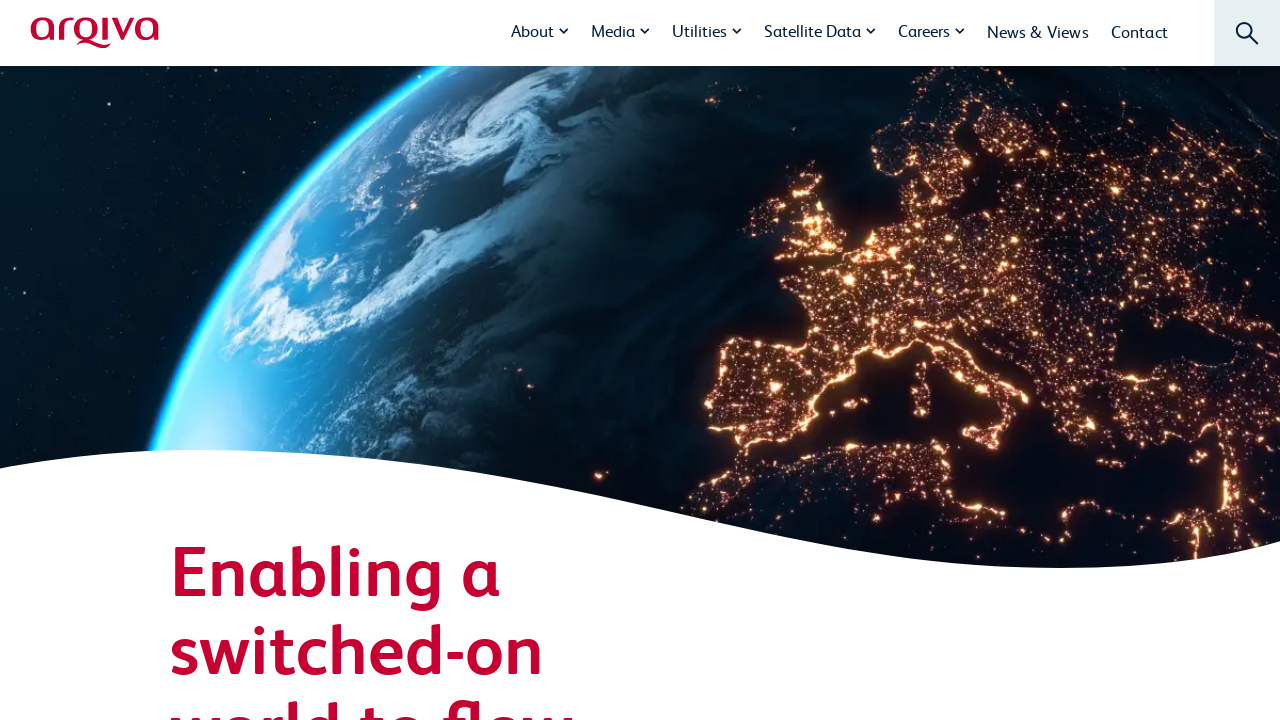